Tests jQuery UI custom dropdown by clicking the number dropdown and selecting the value "13" from the list

Starting URL: https://jqueryui.com/resources/demos/selectmenu/default.html

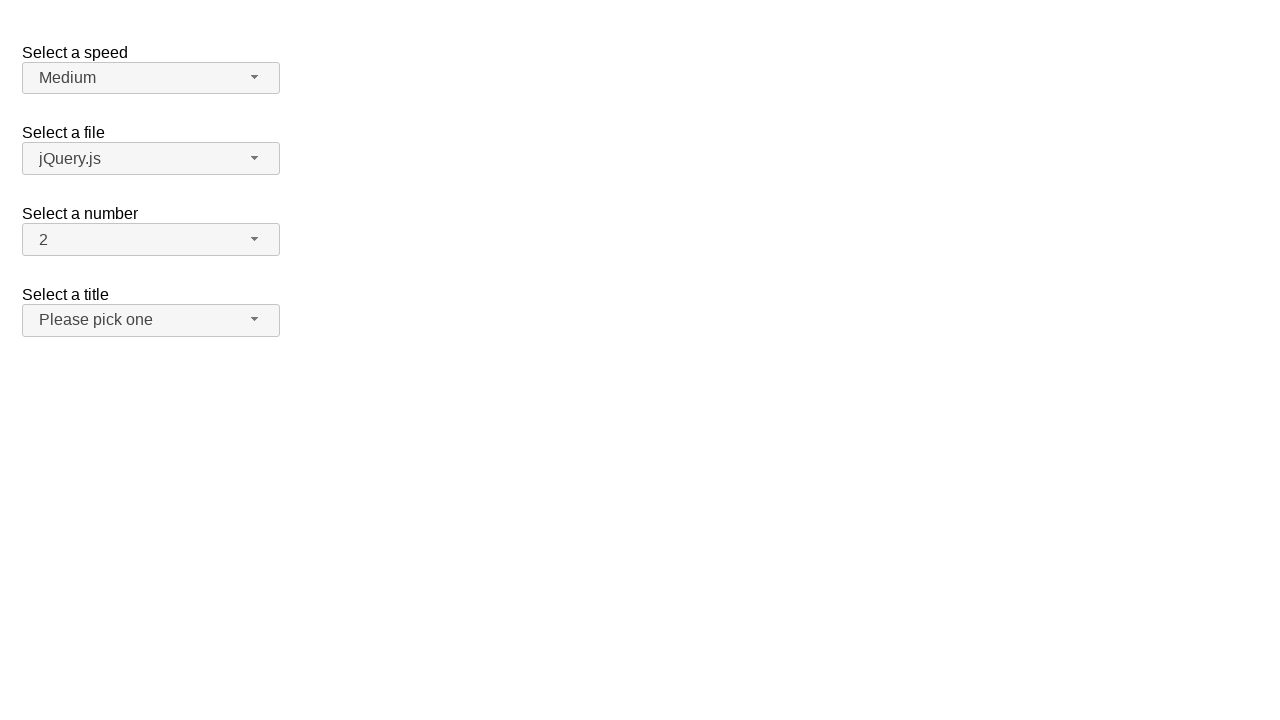

Clicked on the number dropdown button to open it at (151, 240) on xpath=//span[@id='number-button']
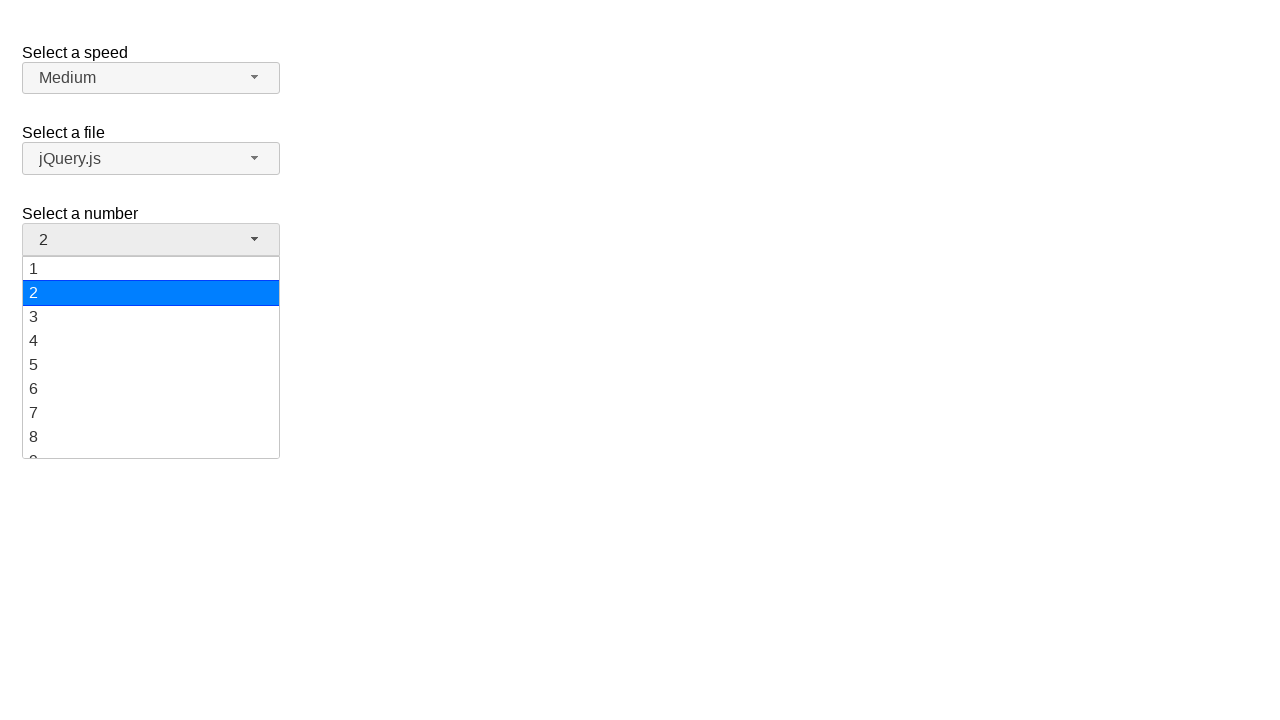

Dropdown menu items loaded and are visible
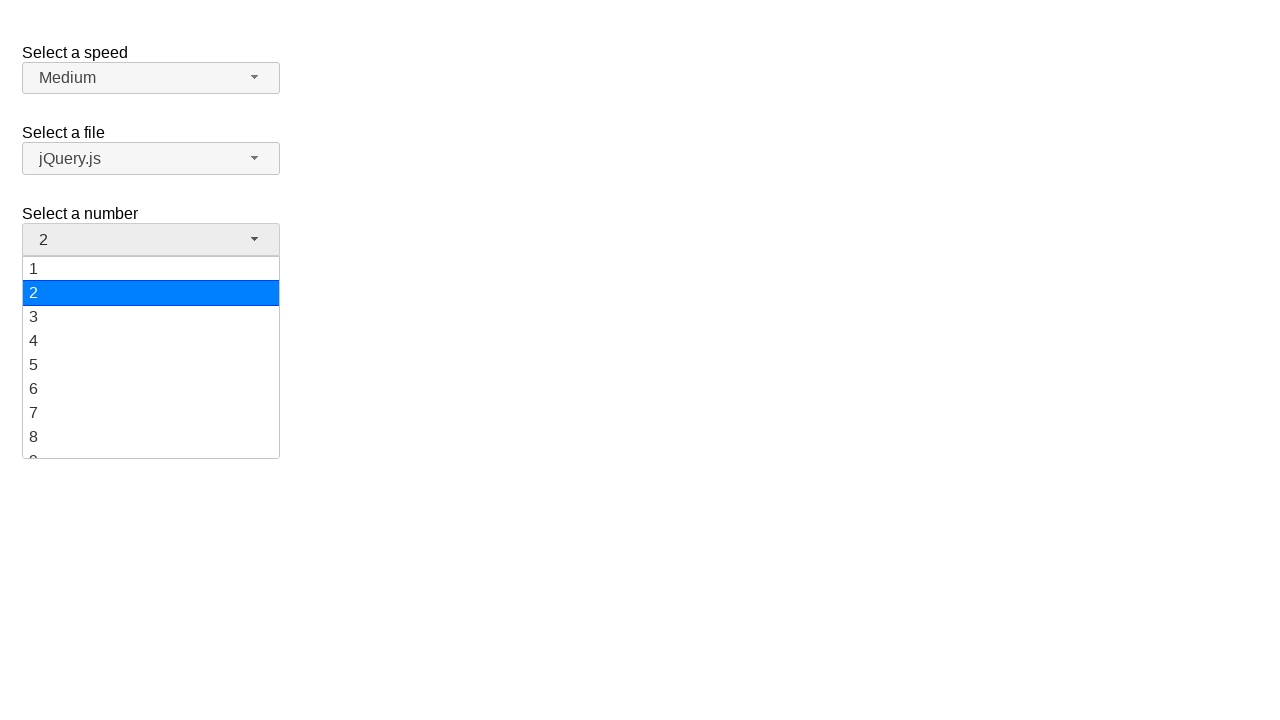

Selected value '13' from the dropdown menu at (151, 357) on xpath=//ul[@id='number-menu']//div[text()='13']
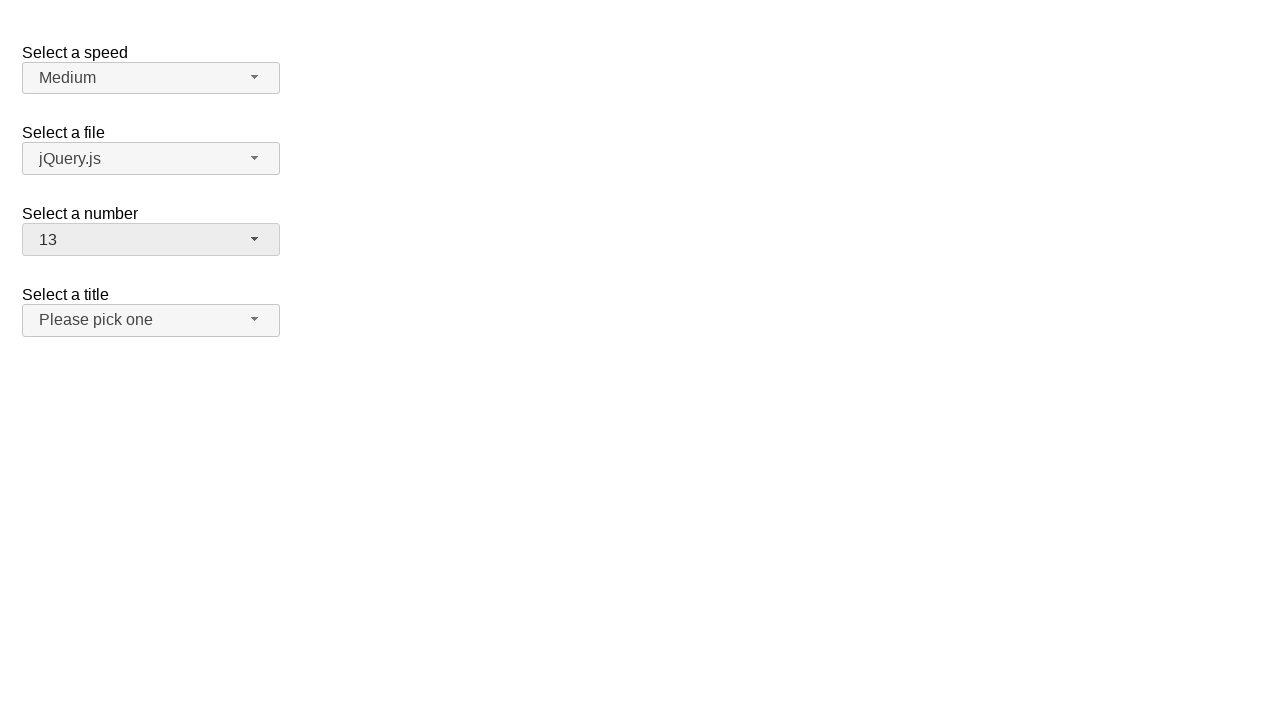

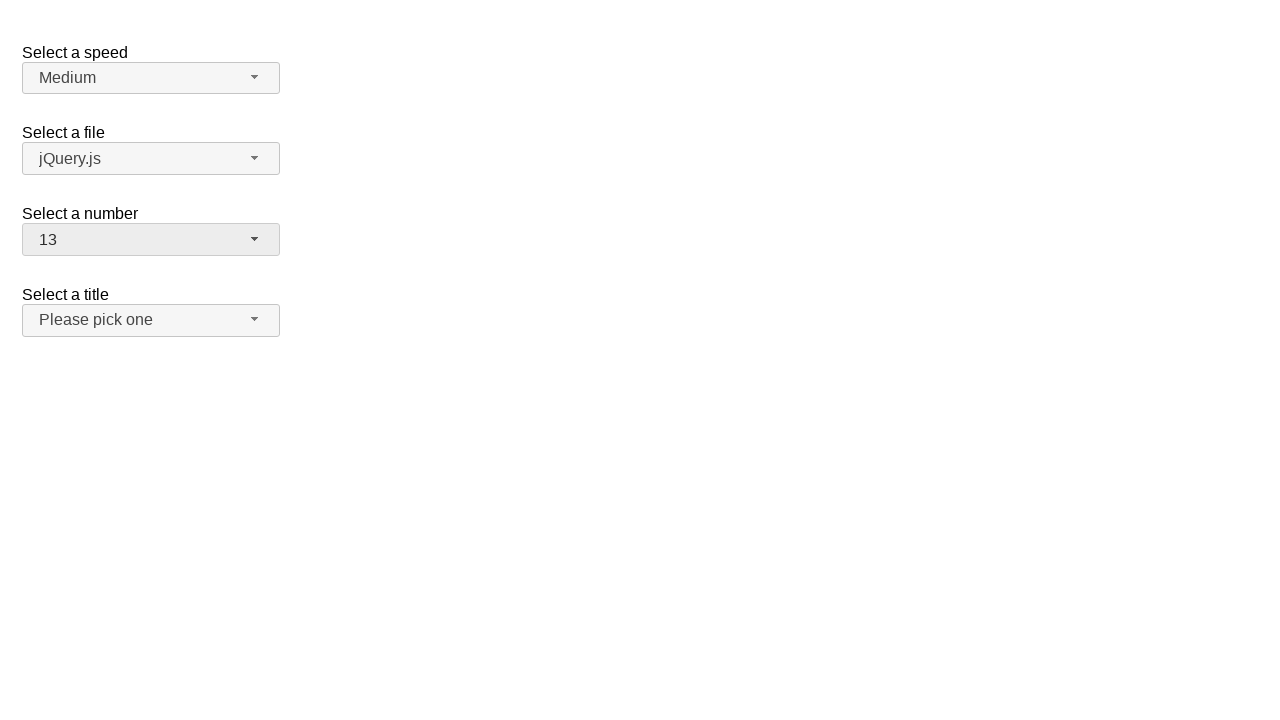